Tests accepting a simple alert dialog that appears immediately after clicking a button

Starting URL: https://demoqa.com/alerts

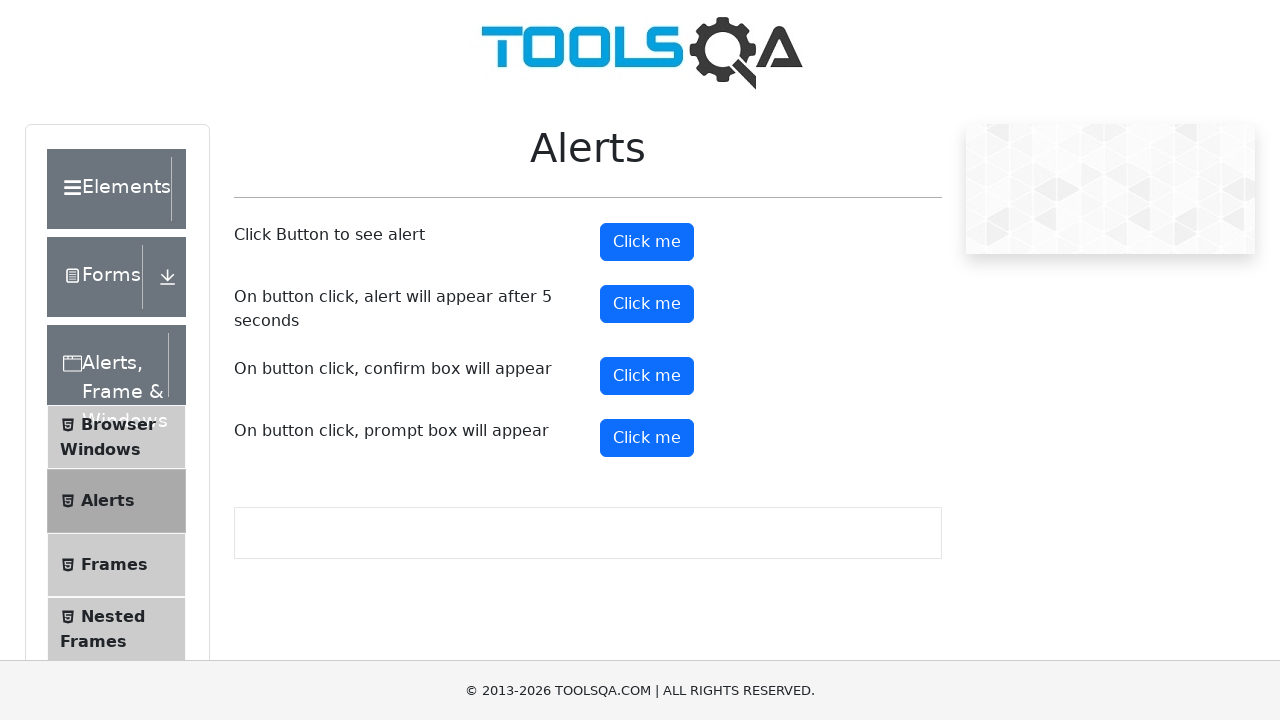

Navigated to alerts demo page
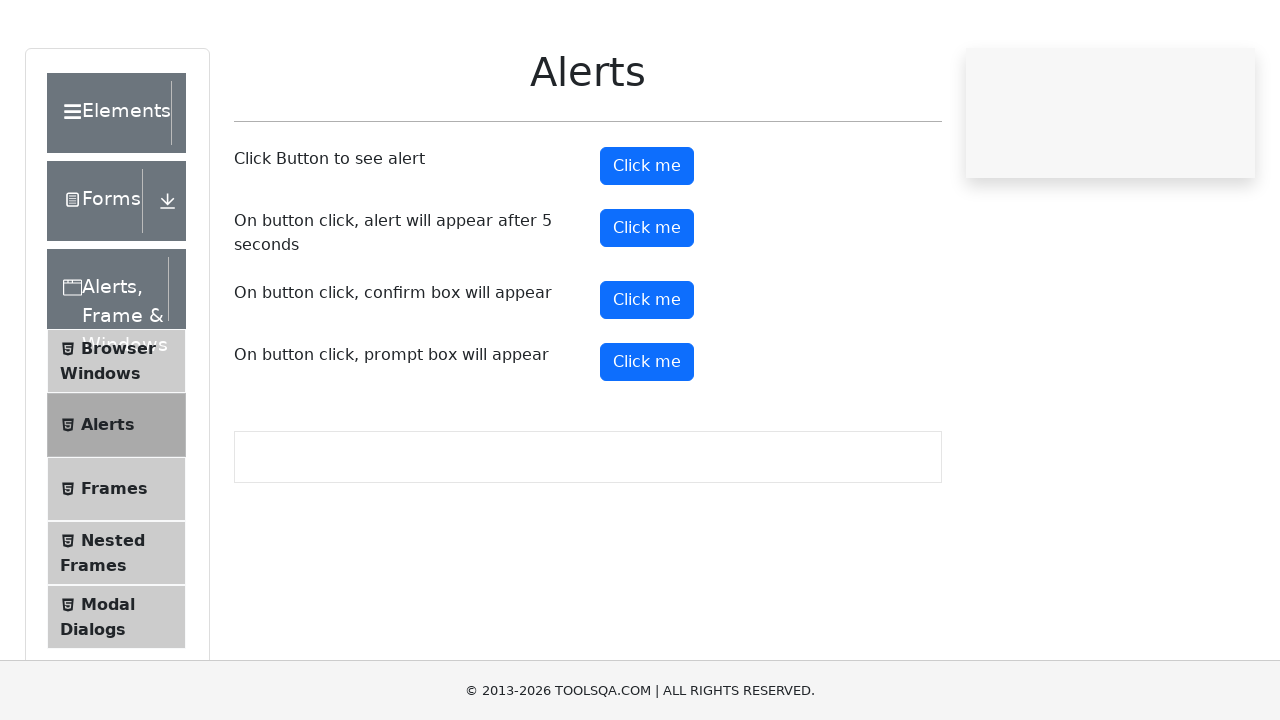

Clicked the alert button at (647, 242) on #alertButton
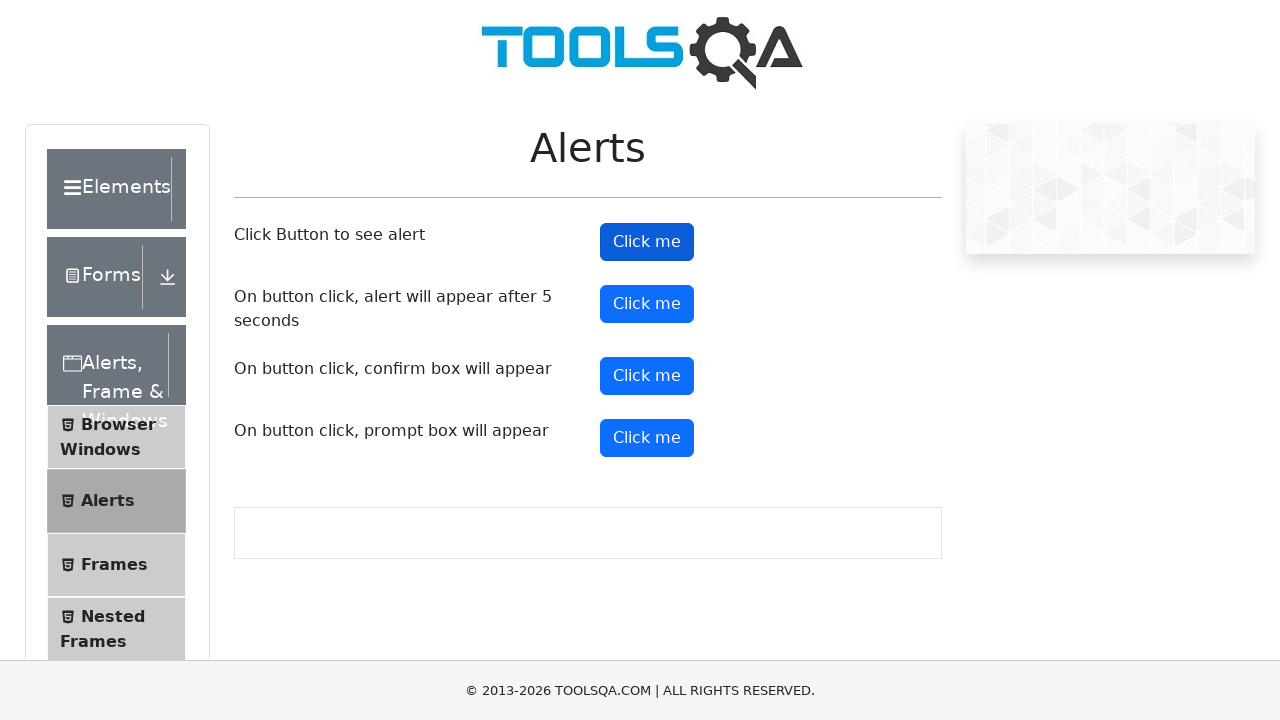

Accepted the alert dialog
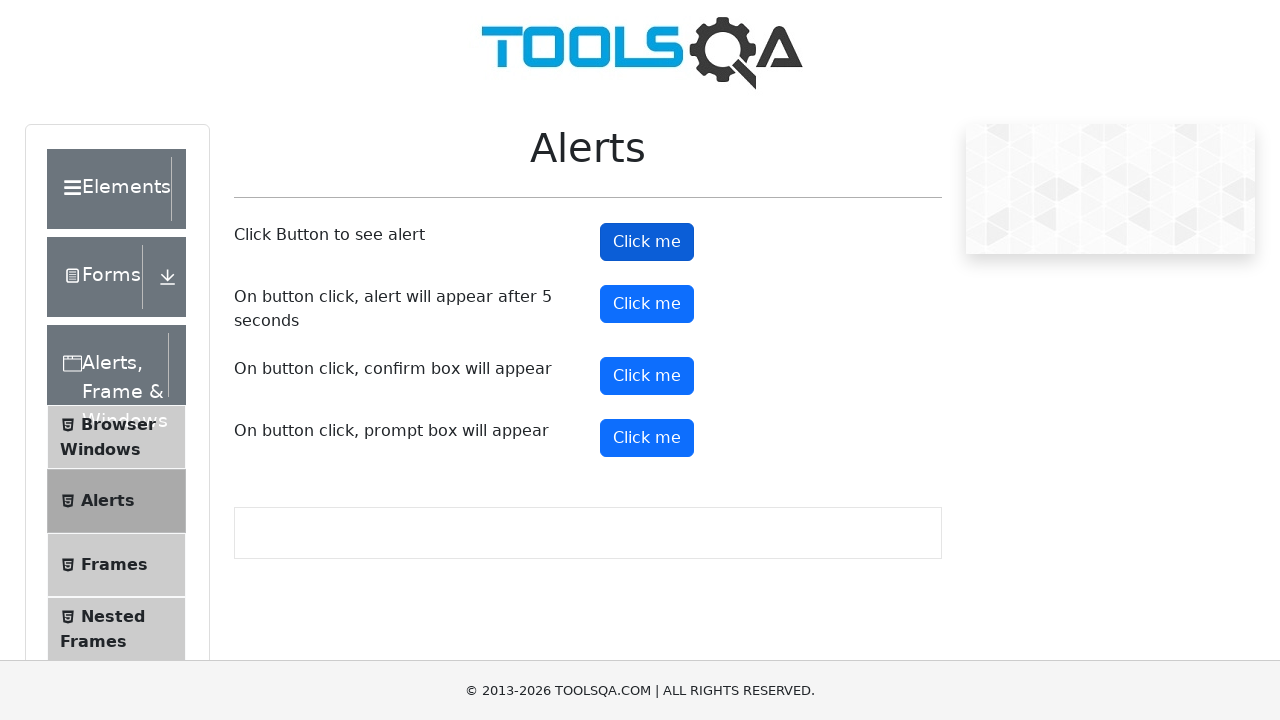

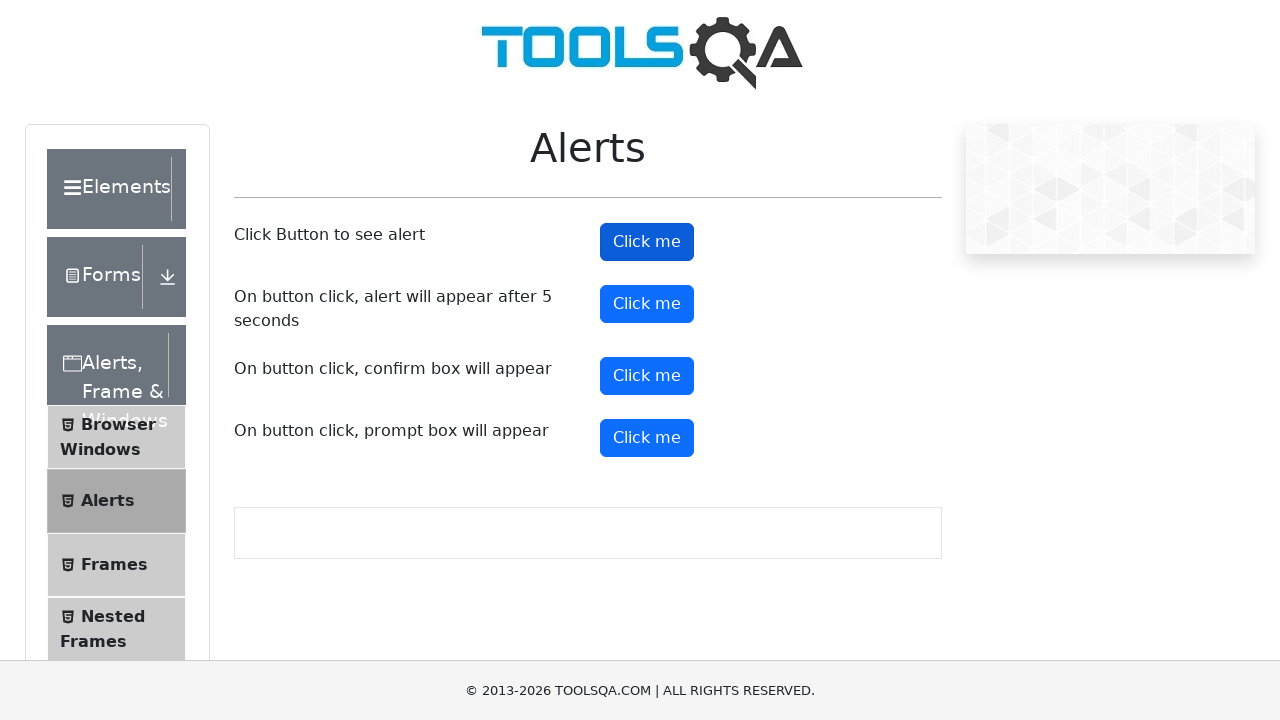